Verifies that the callback form block is visible on the page

Starting URL: https://cleverbots.ru/

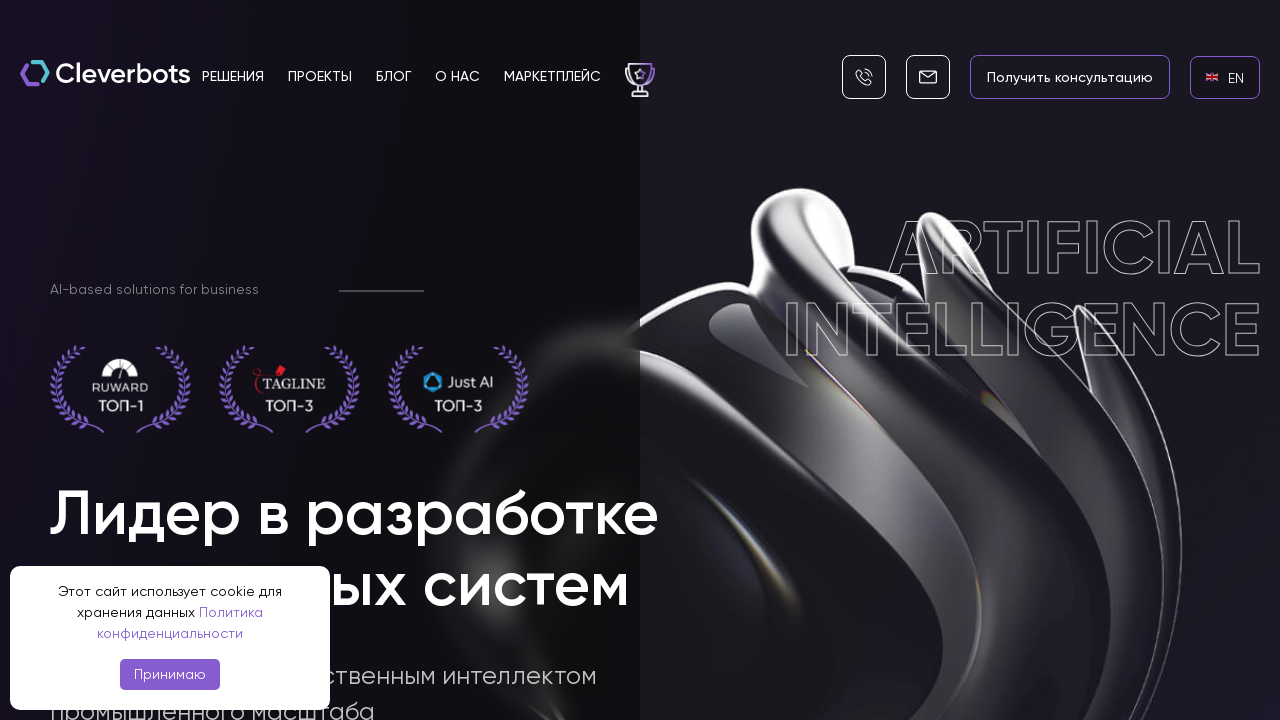

English language link is visible
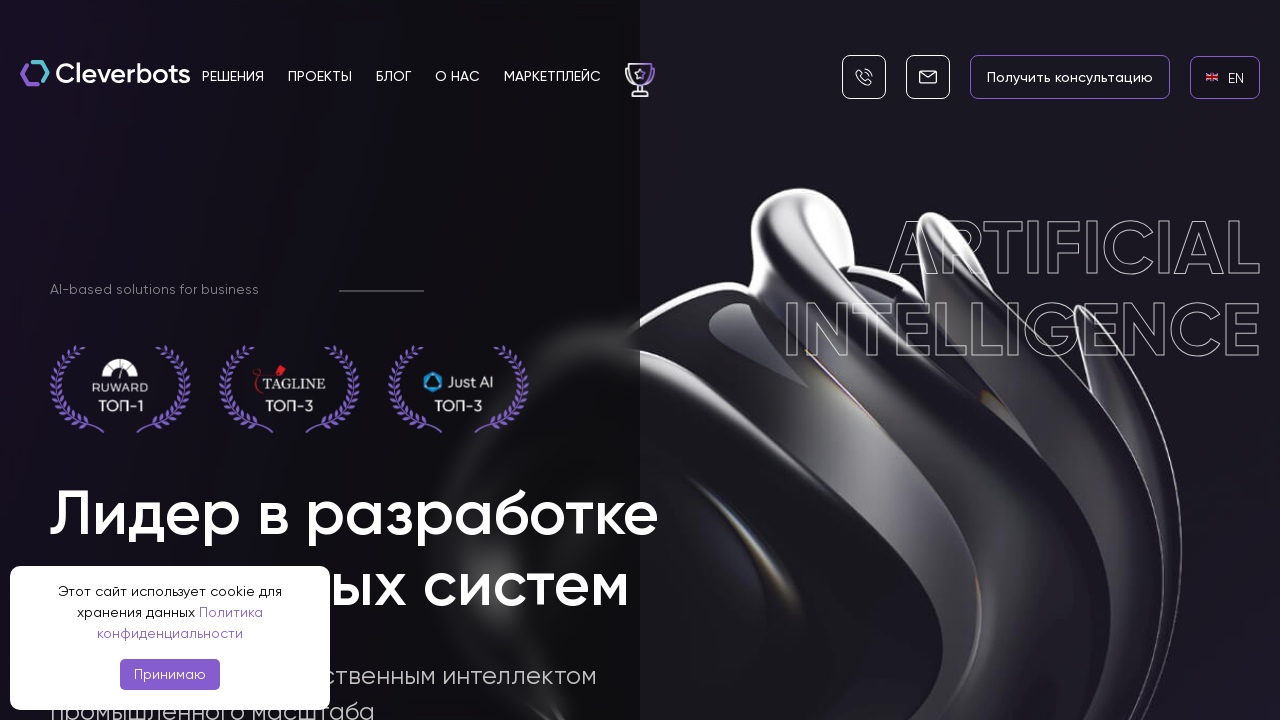

Clicked on English language link at (1225, 77) on internal:role=link[name="en EN"i]
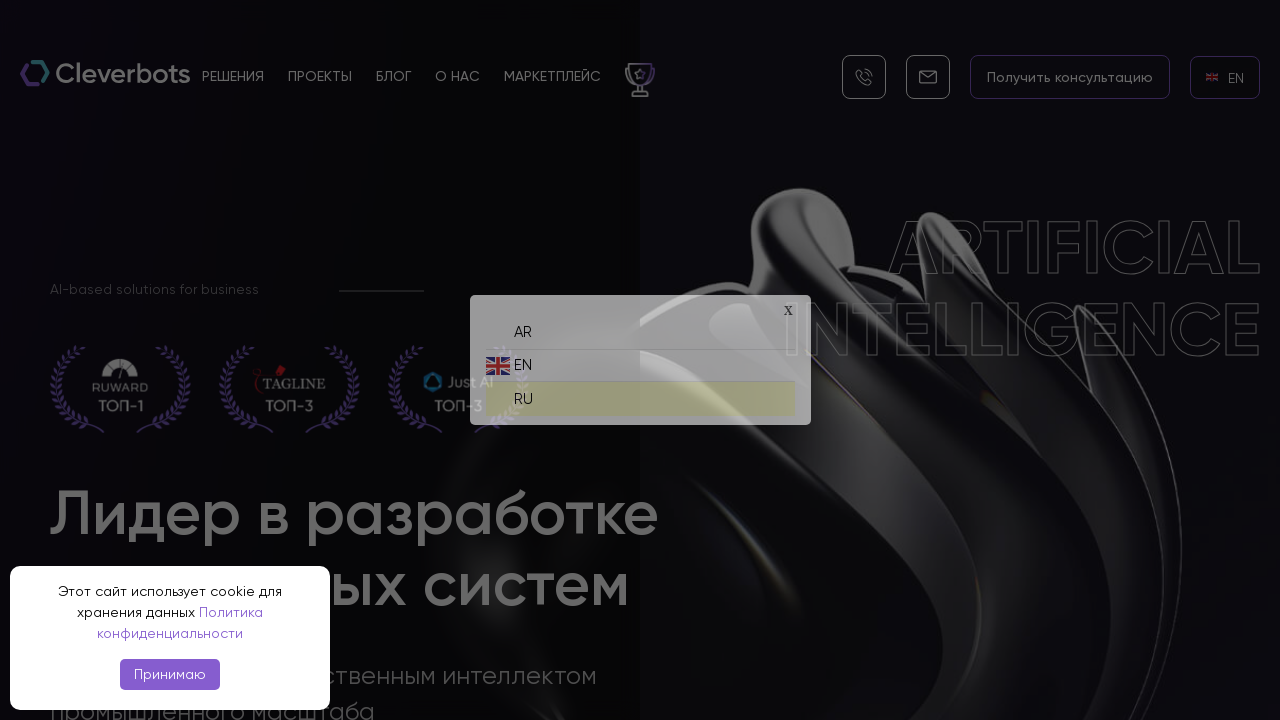

Russian language link is visible
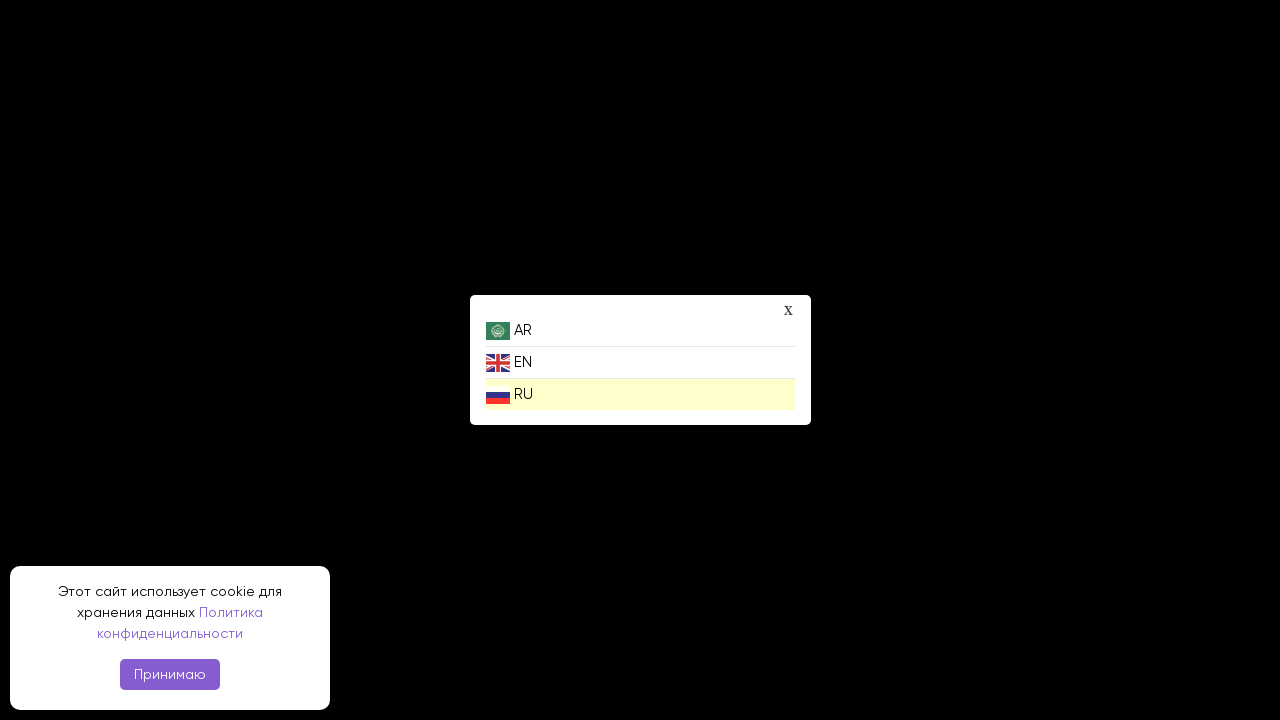

Clicked on Russian language link at (640, 394) on internal:role=link[name="ru RU"i]
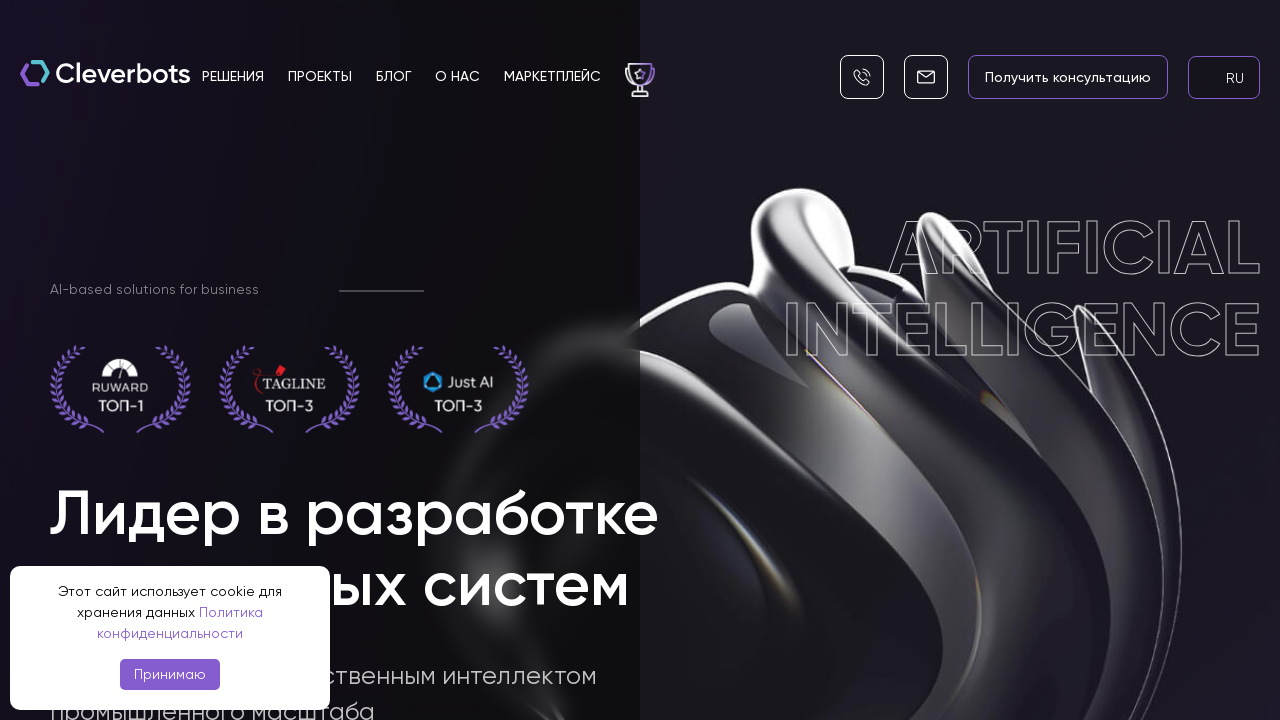

Callback form block (callback__block__form) is visible with fields: Ваше имя, Компания, Ваш телефон
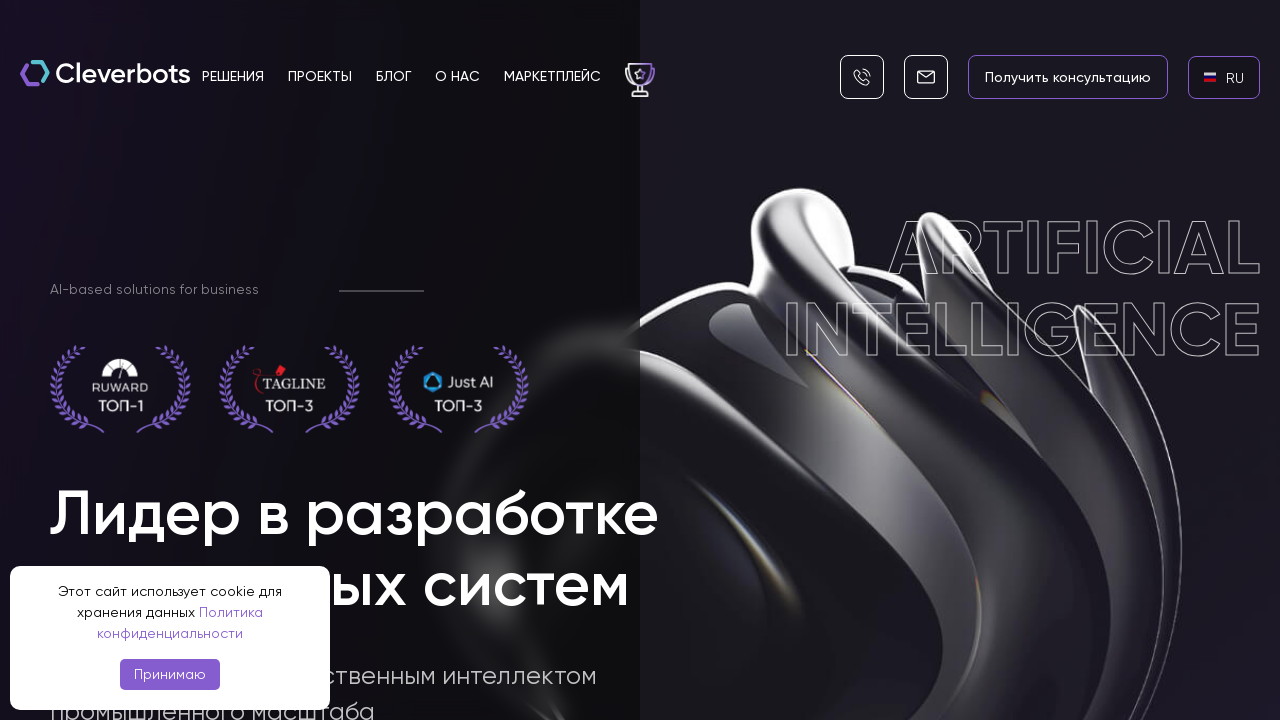

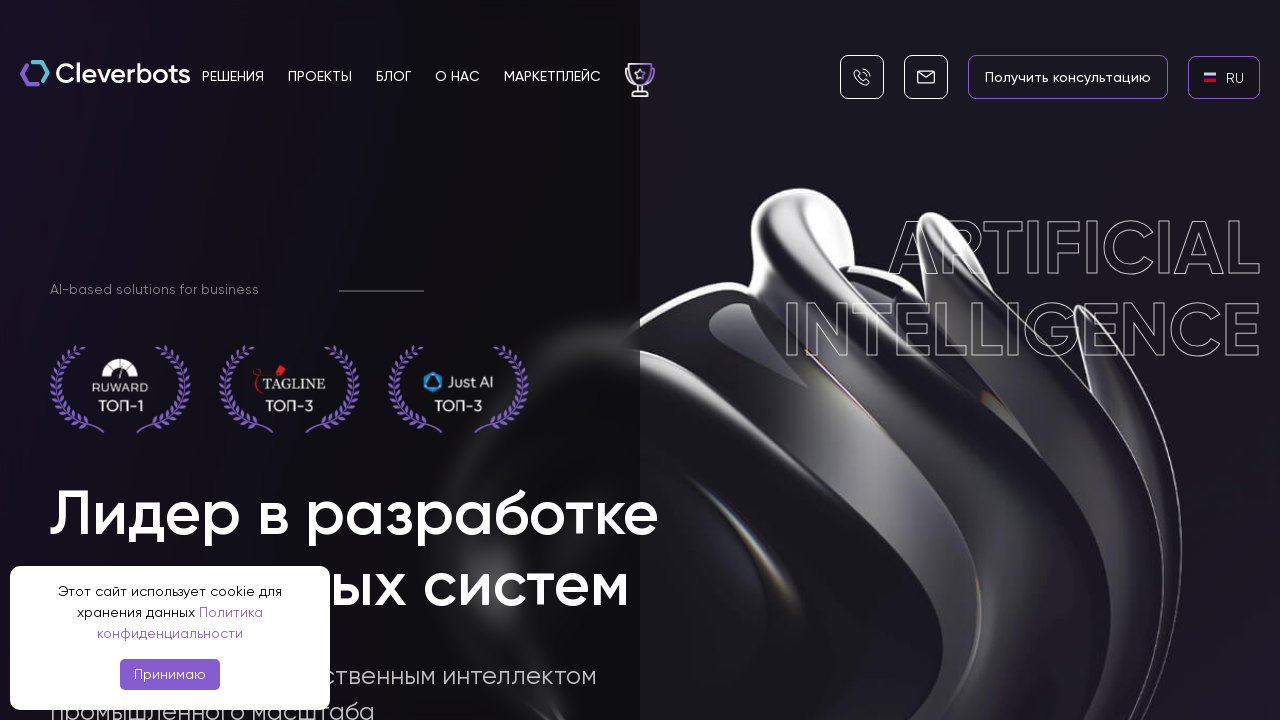